Verifies that multiple 'delete' buttons are added on multiple 'Add Element' clicks, and then verifies multiple buttons can be removed

Starting URL: http://the-internet.herokuapp.com/

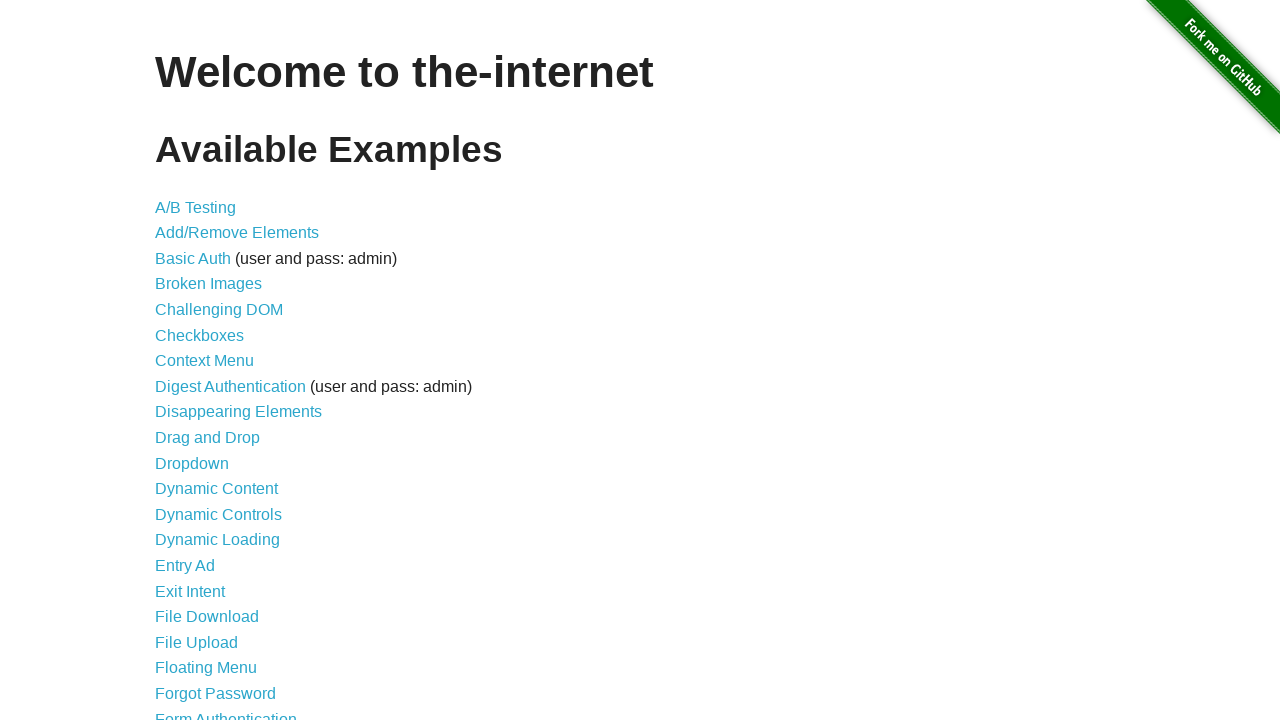

Clicked link to navigate to Add/Remove Elements page at (237, 233) on a[href='/add_remove_elements/']
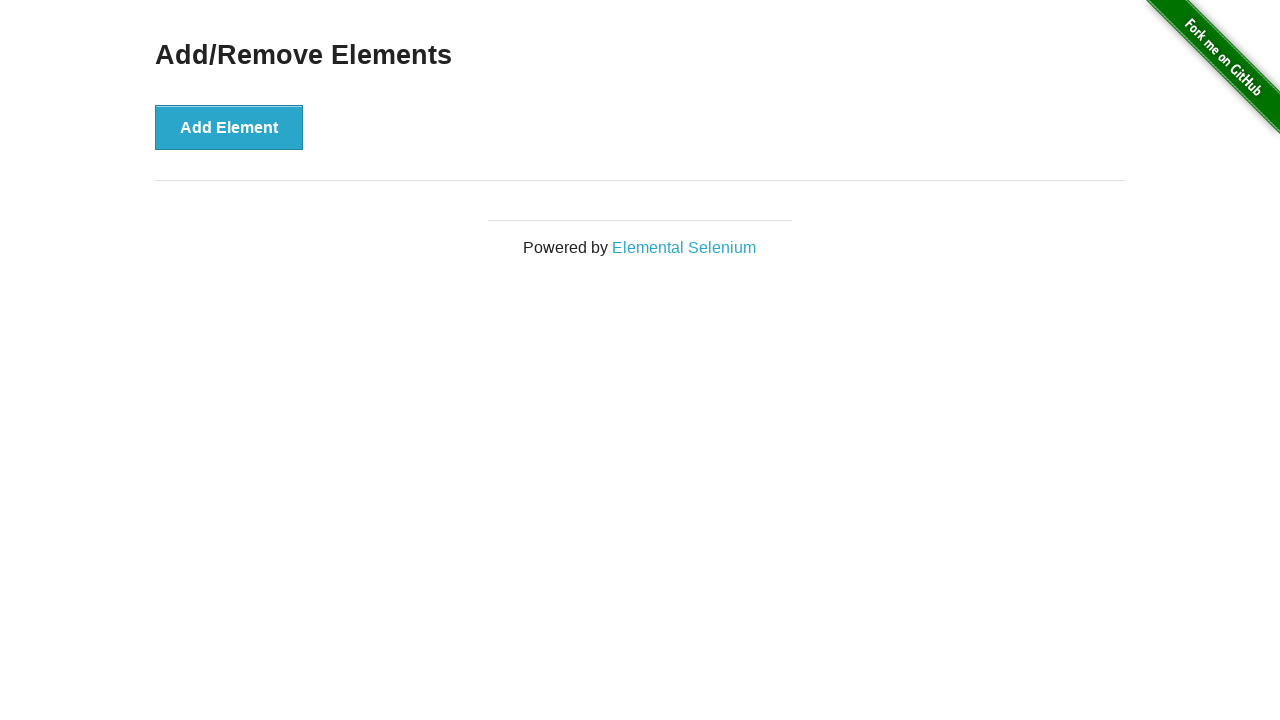

Page loaded and heading element is visible
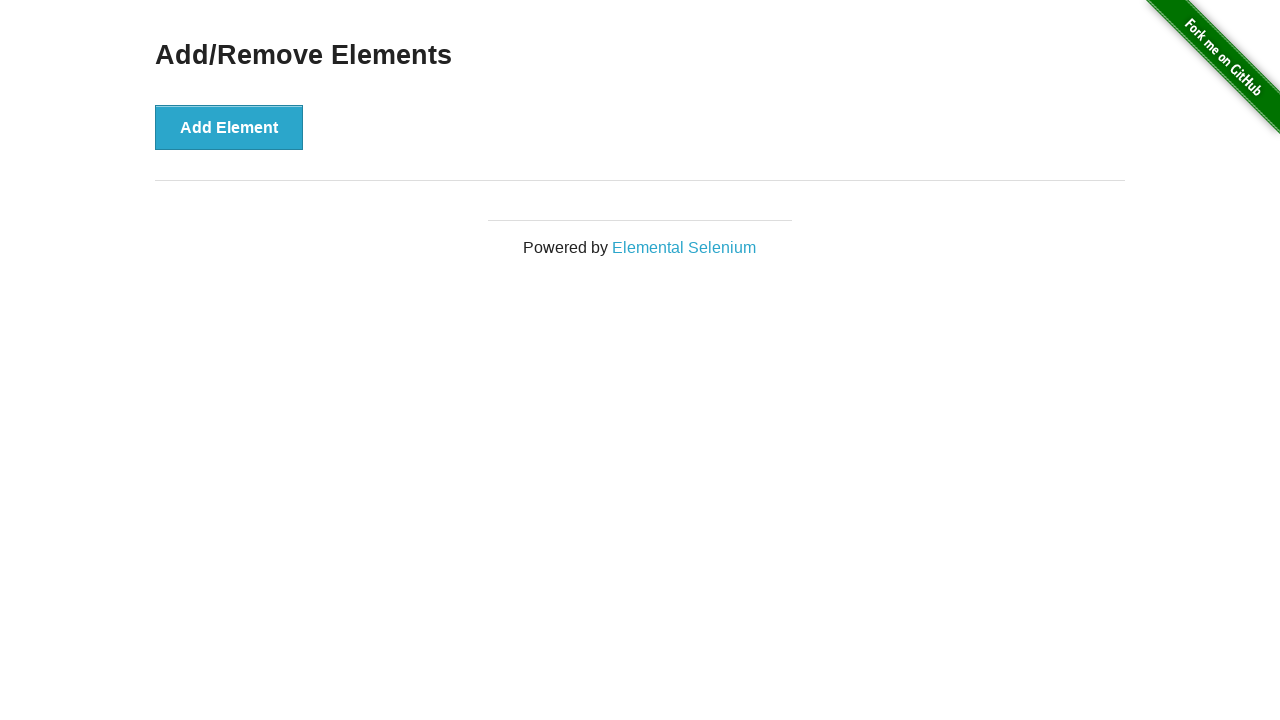

Clicked Add Element button (1st click) at (229, 127) on button[onclick='addElement()']
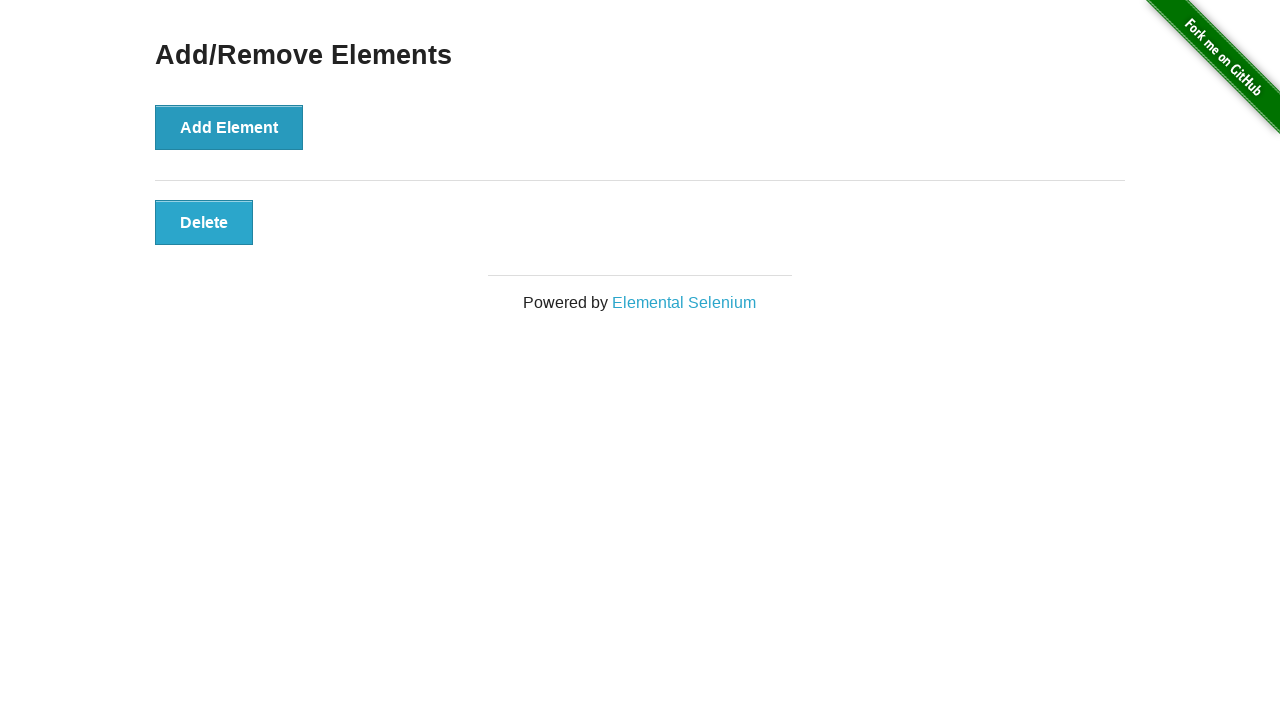

Clicked Add Element button (2nd click) at (229, 127) on button[onclick='addElement()']
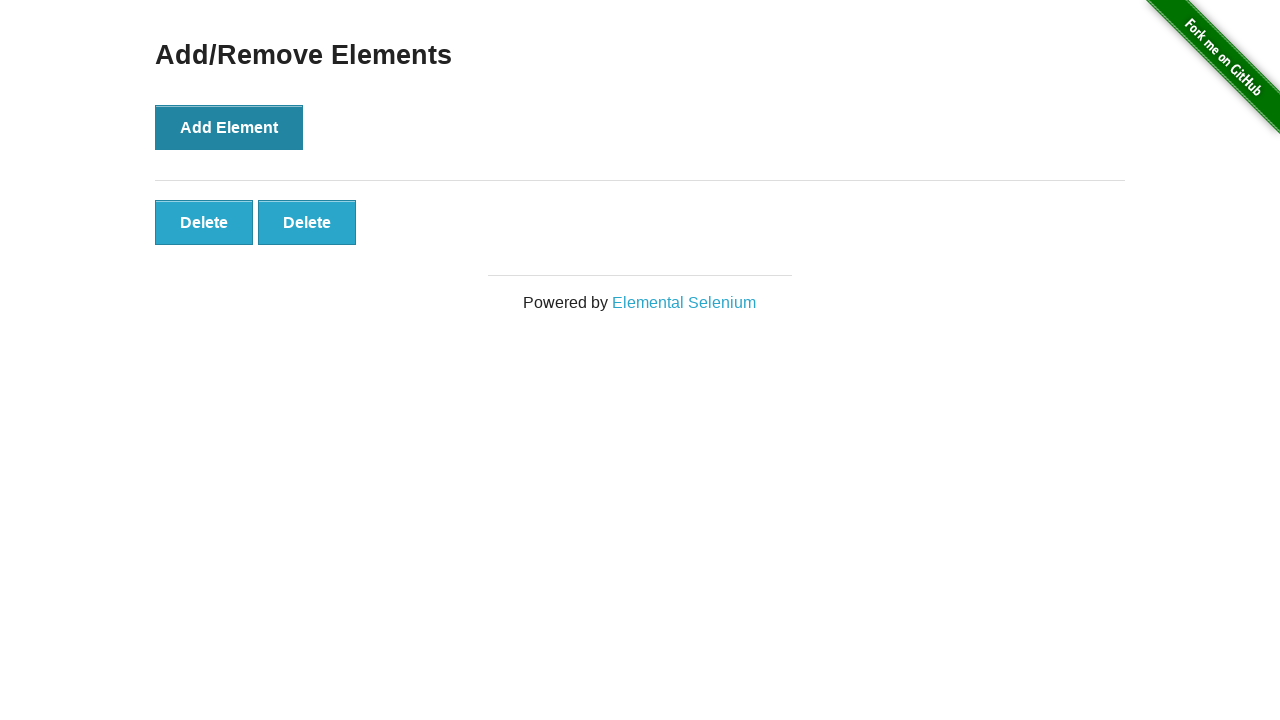

Clicked Add Element button (3rd click) at (229, 127) on button[onclick='addElement()']
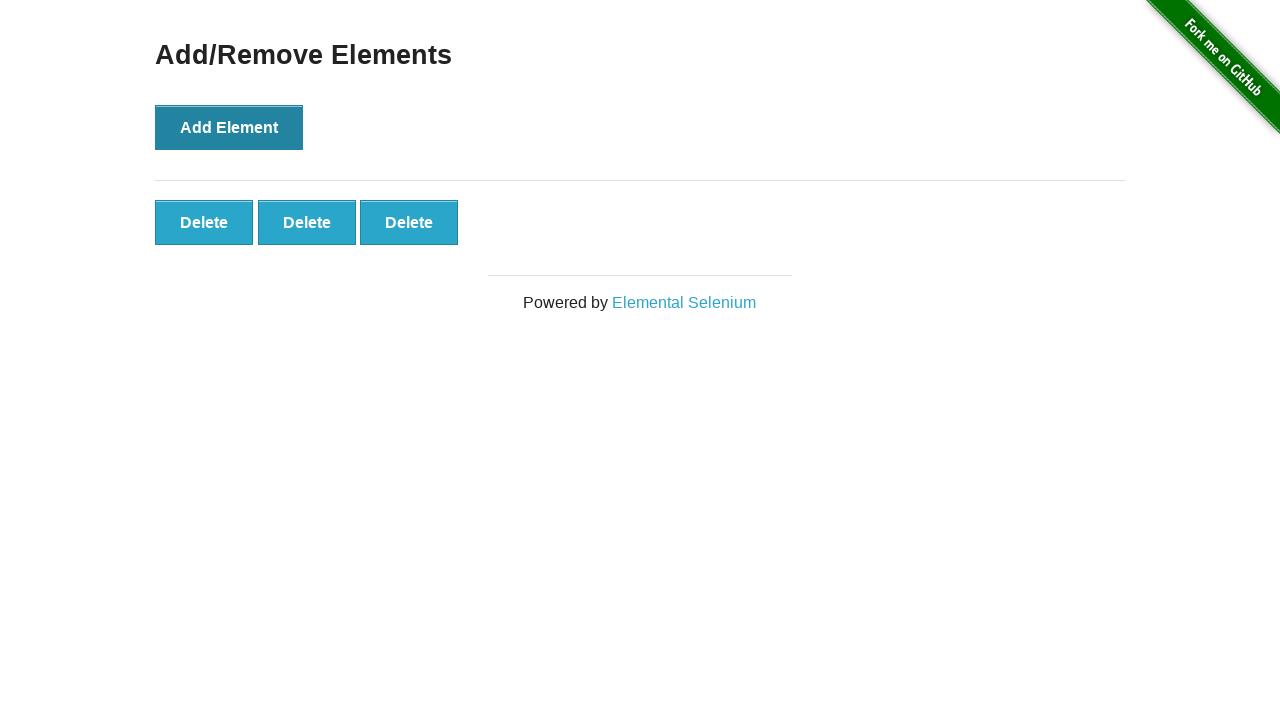

All 3 delete buttons have appeared
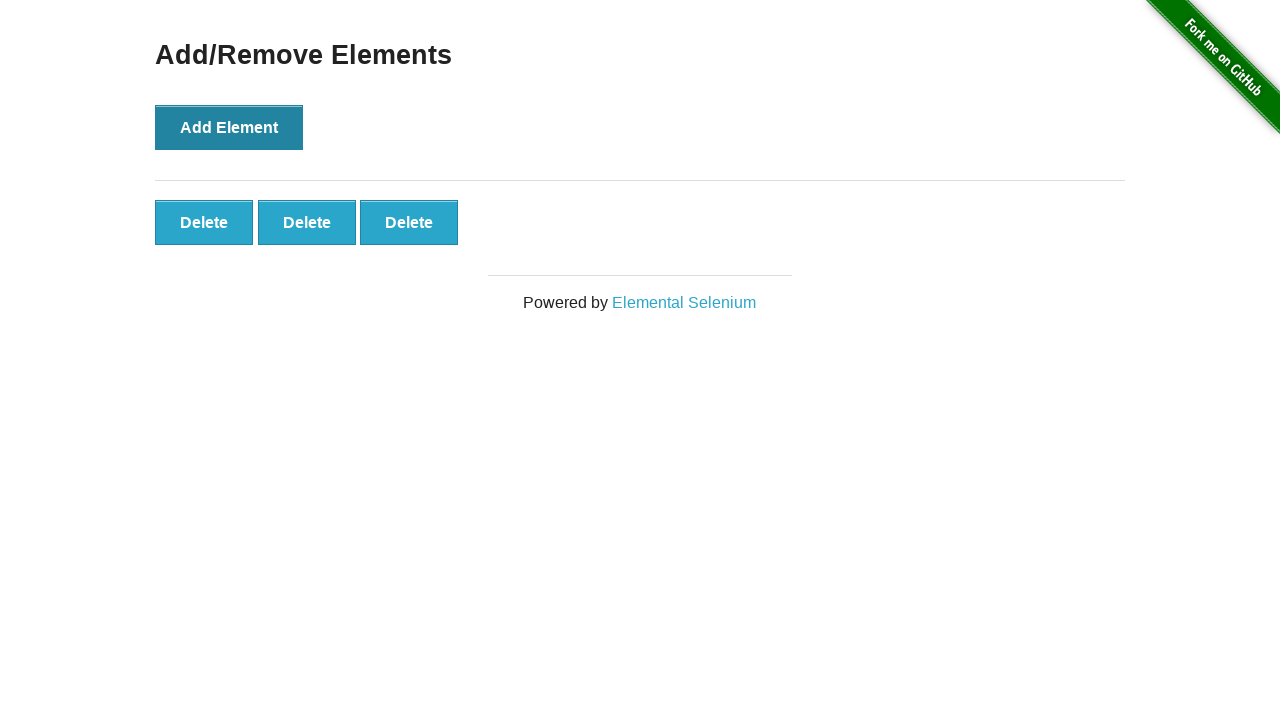

Clicked and removed the 3rd delete button at (409, 222) on button.added-manually >> nth=2
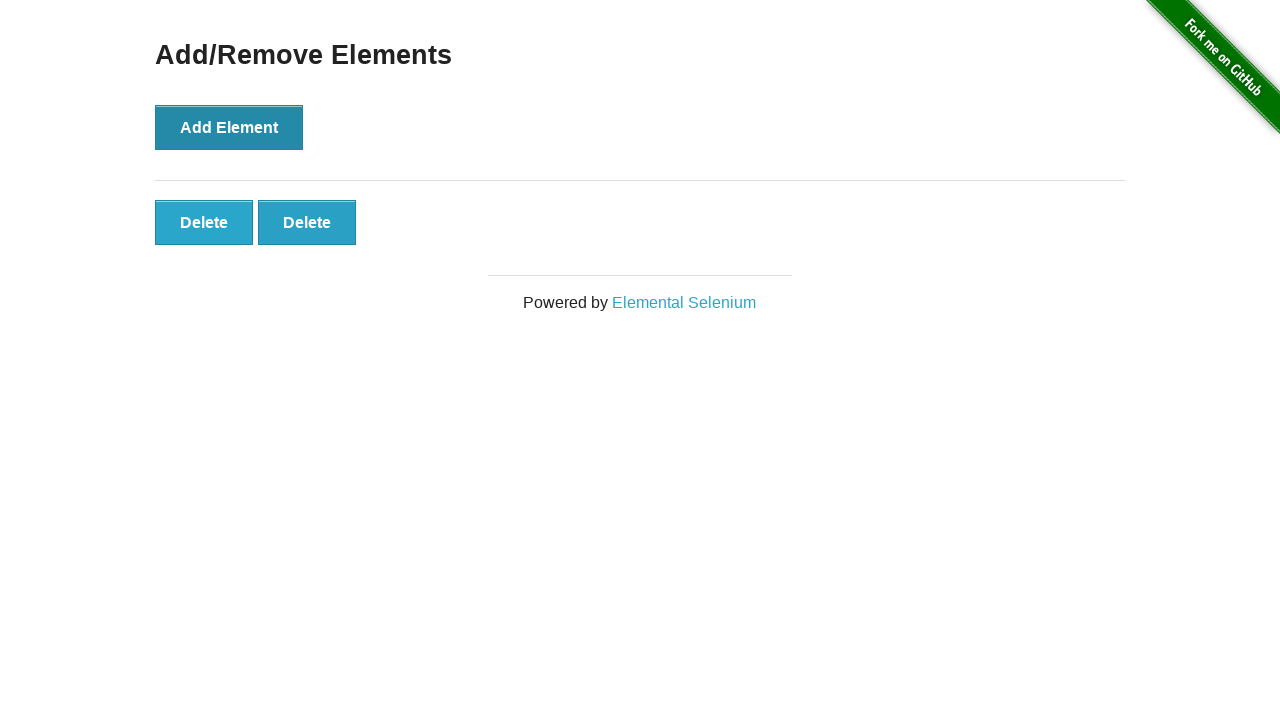

Clicked and removed the 2nd delete button at (307, 222) on button.added-manually >> nth=1
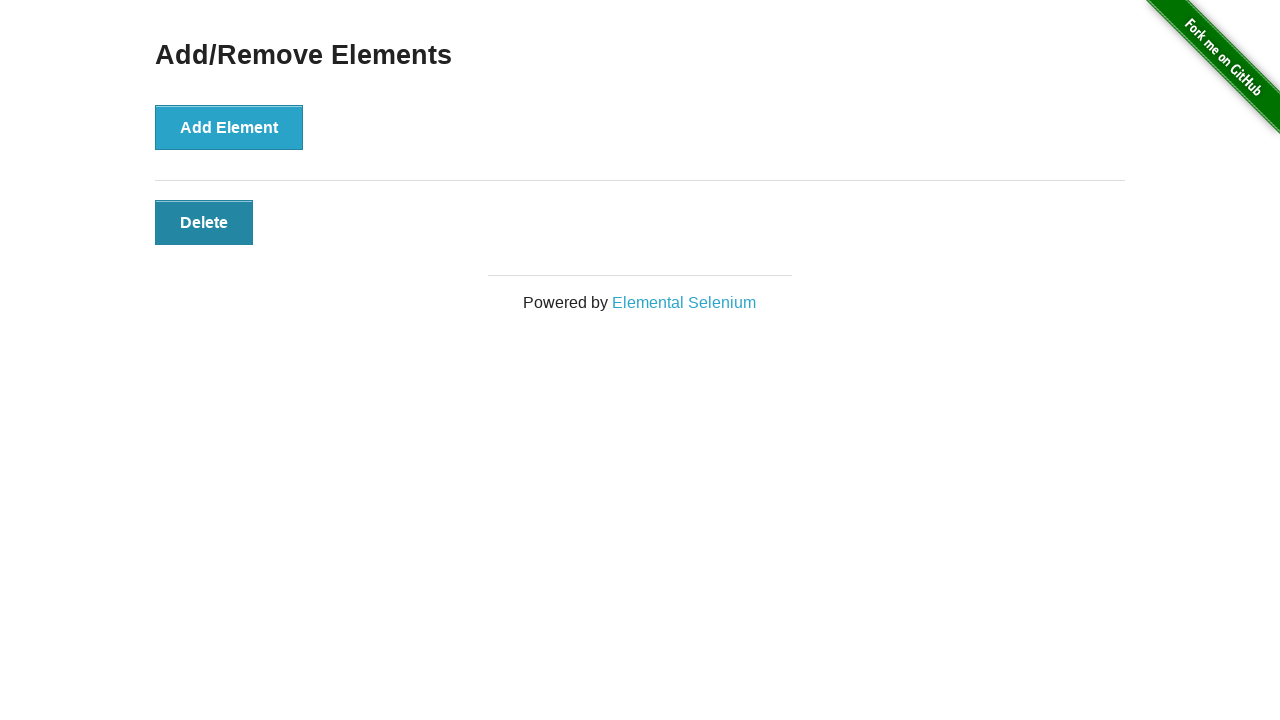

Clicked Add Element button to add one more element at (229, 127) on button[onclick='addElement()']
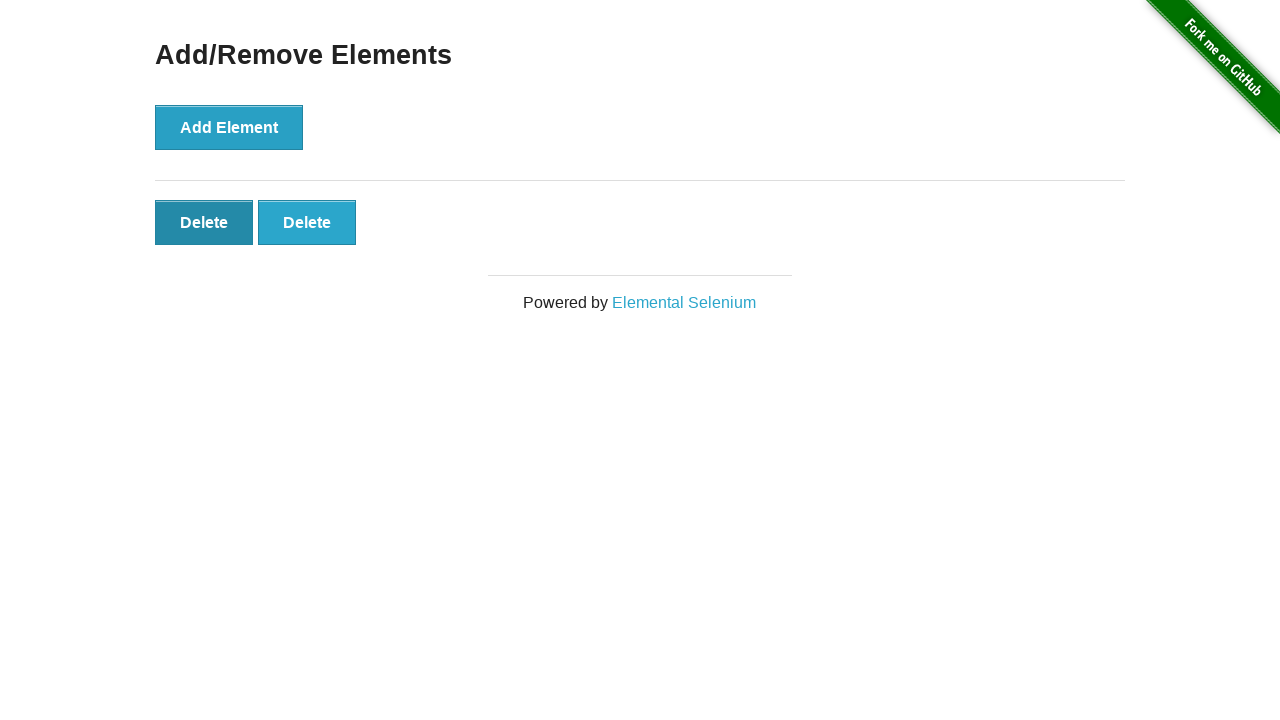

Verified that delete button is present in final state
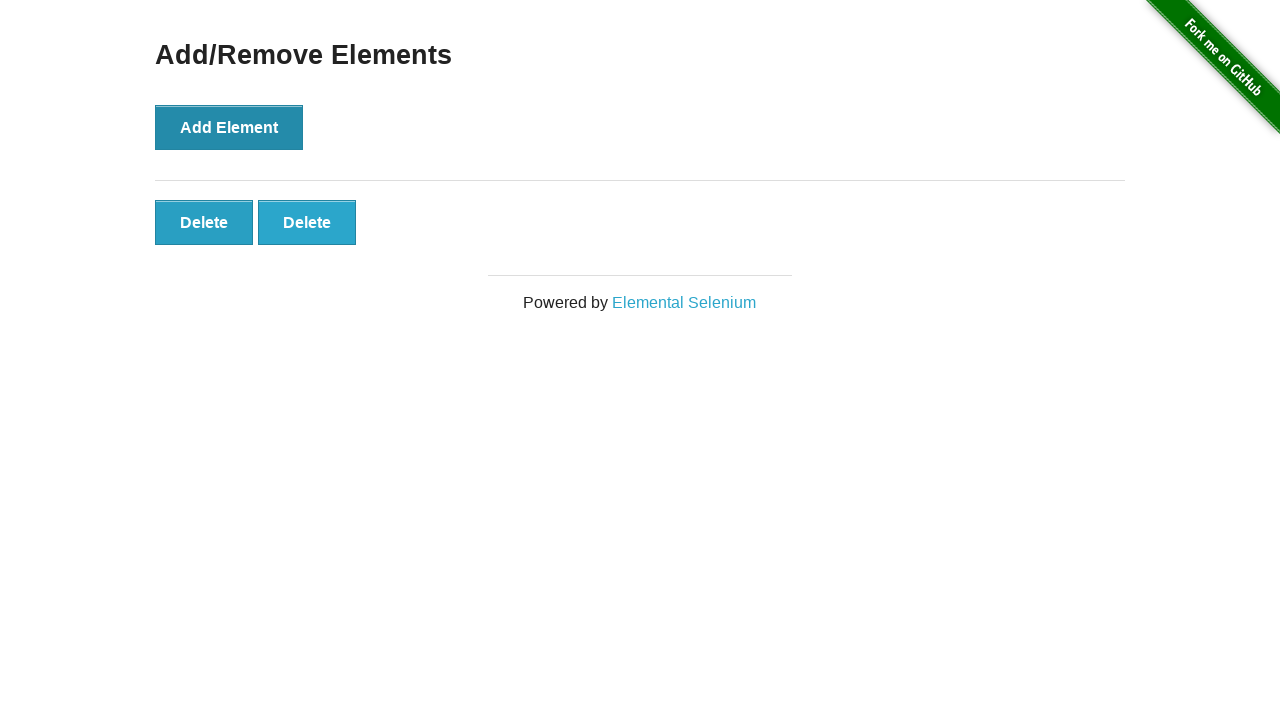

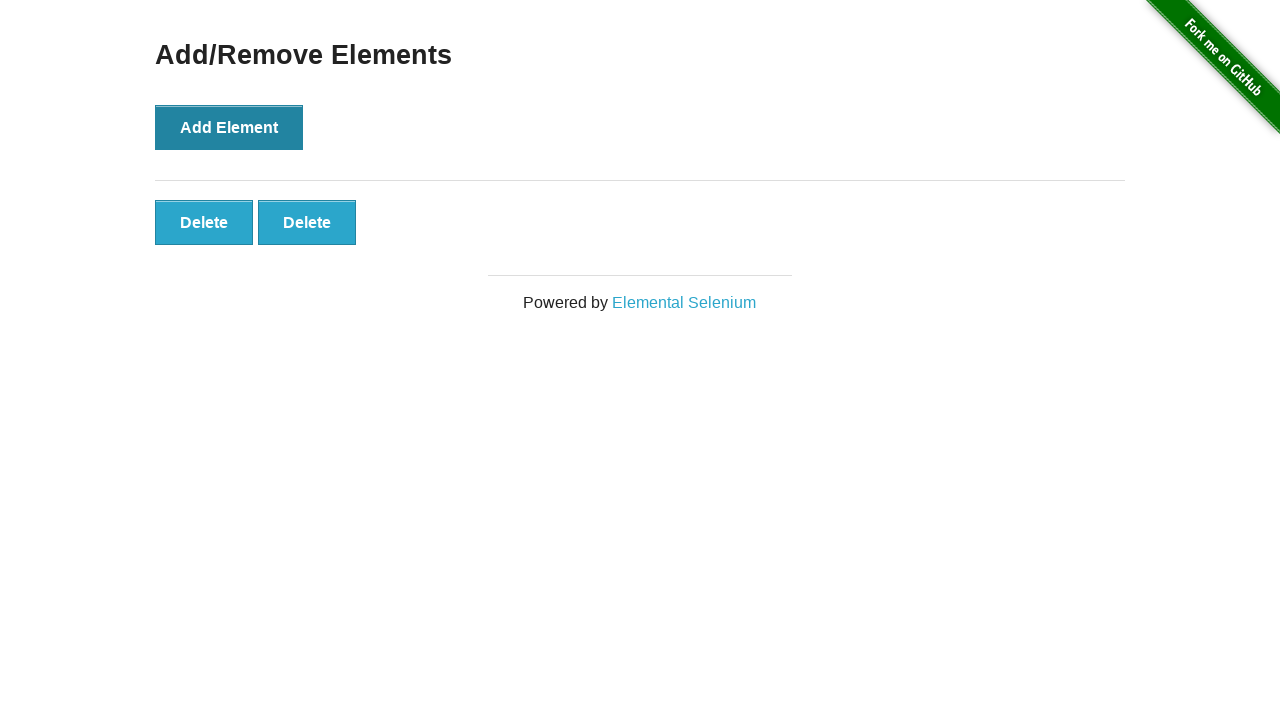